Tests double-click interaction on a tab element and verifies that the expected heading text appears after the action

Starting URL: https://thecode.media/

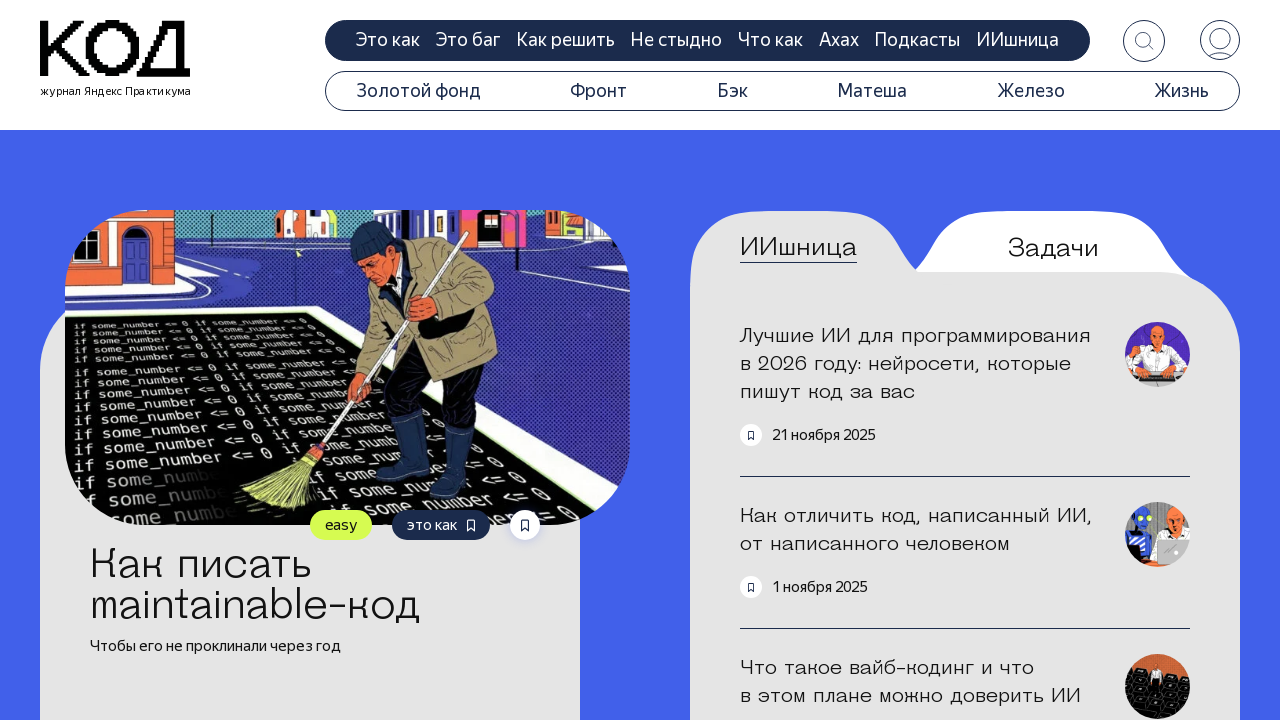

Double-clicked on the questions tab element at (1053, 248) on .tab-questions
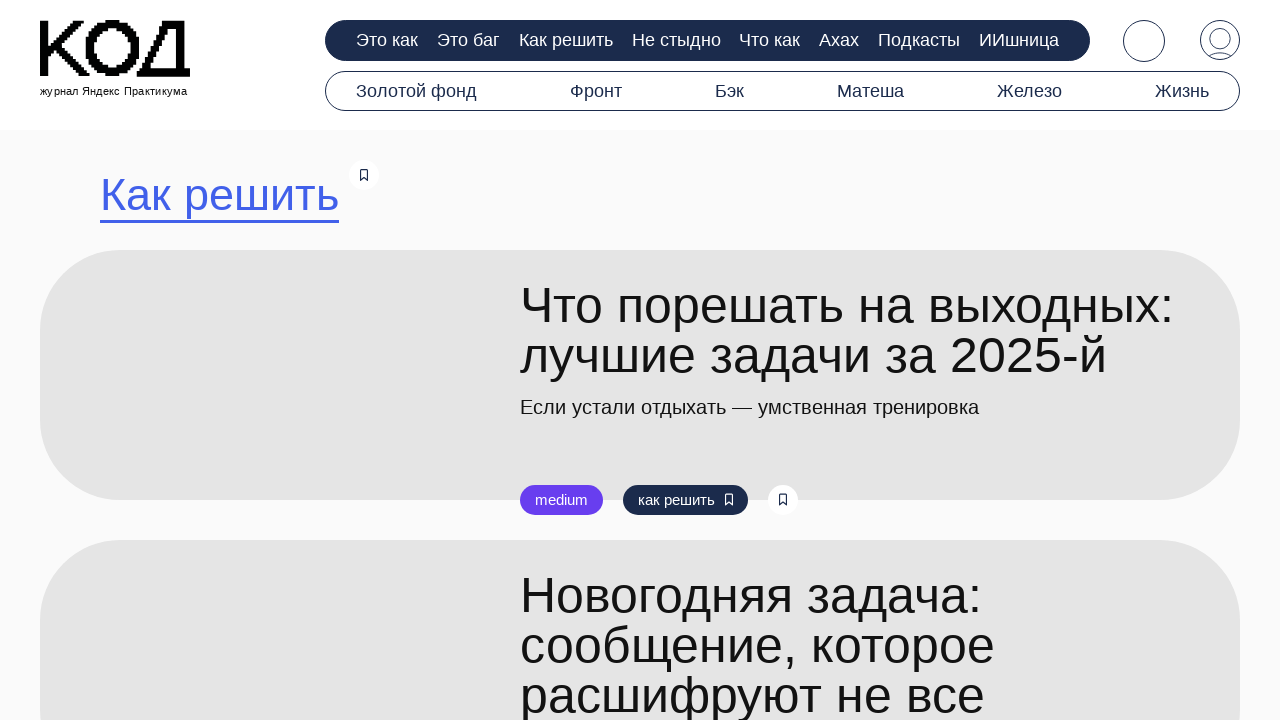

Search title heading appeared after double-click action
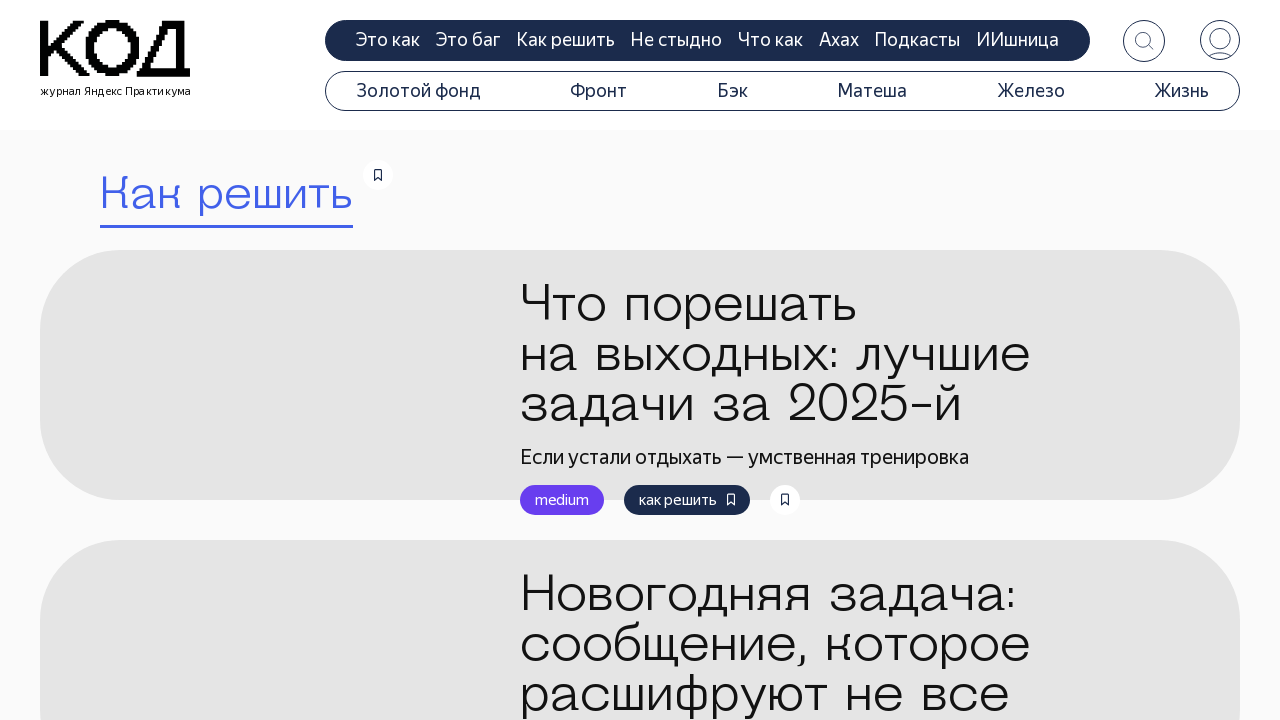

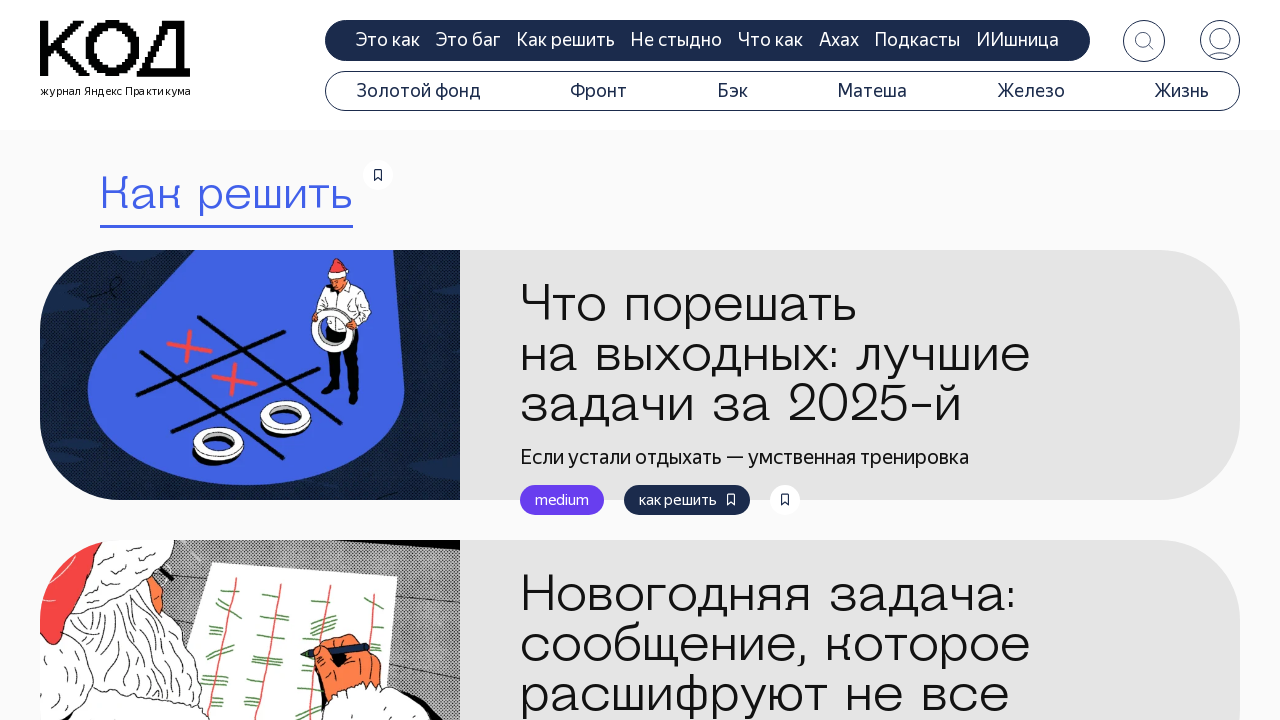